Tests radio button functionality by selecting Option 3, then Option 1, and verifying the result message shows the final selection

Starting URL: https://kristinek.github.io/site/examples/actions

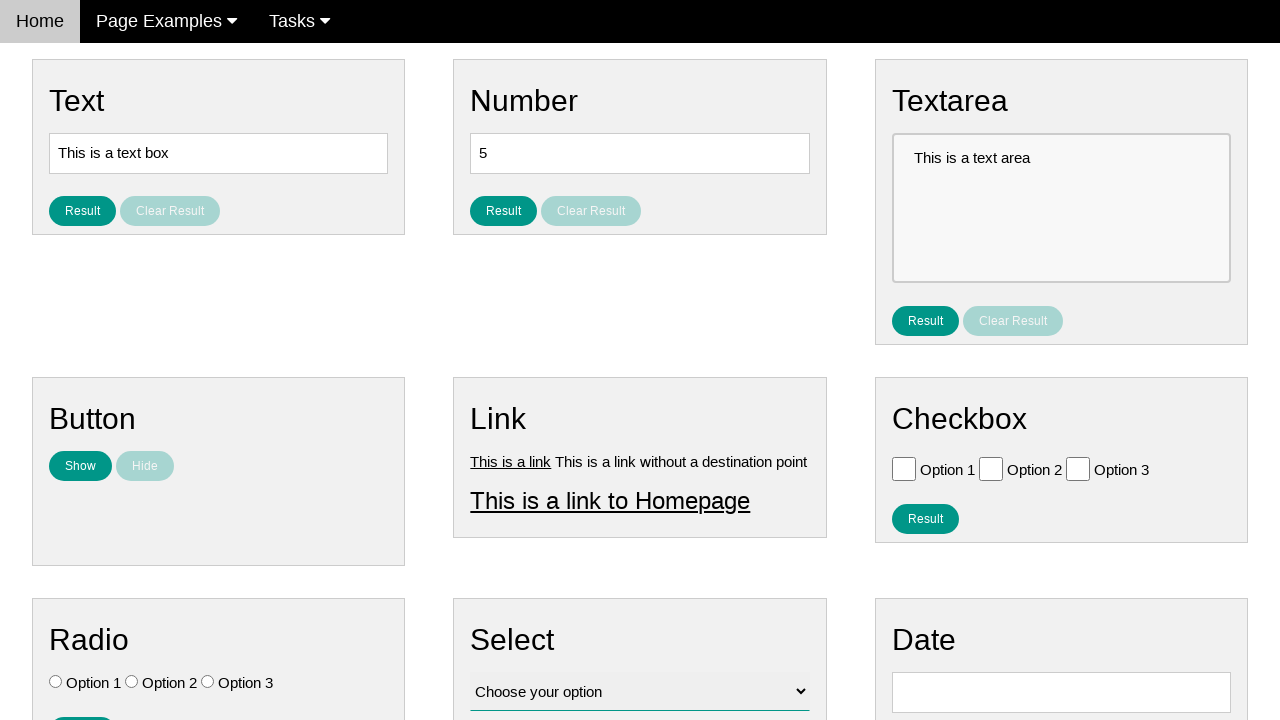

Clicked Option 3 radio button at (208, 682) on .w3-check[value='Option 3'][type='radio']
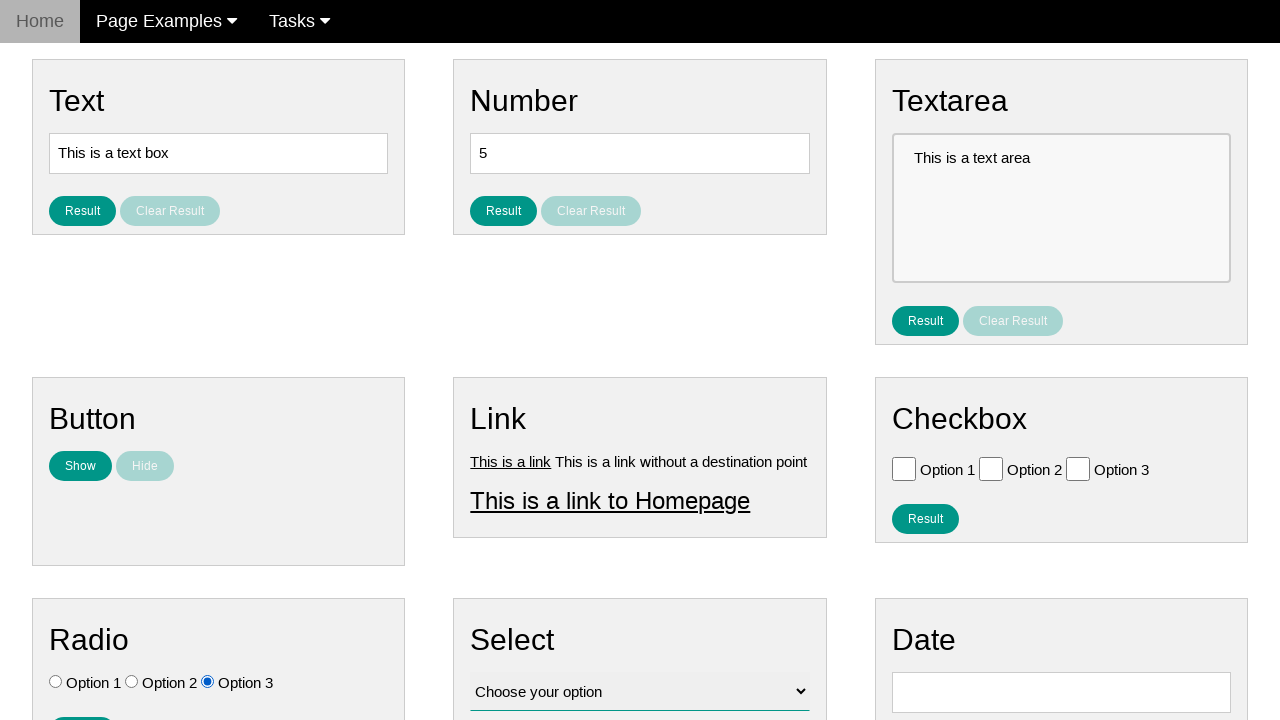

Clicked Option 1 radio button at (56, 682) on .w3-check[value='Option 1'][type='radio']
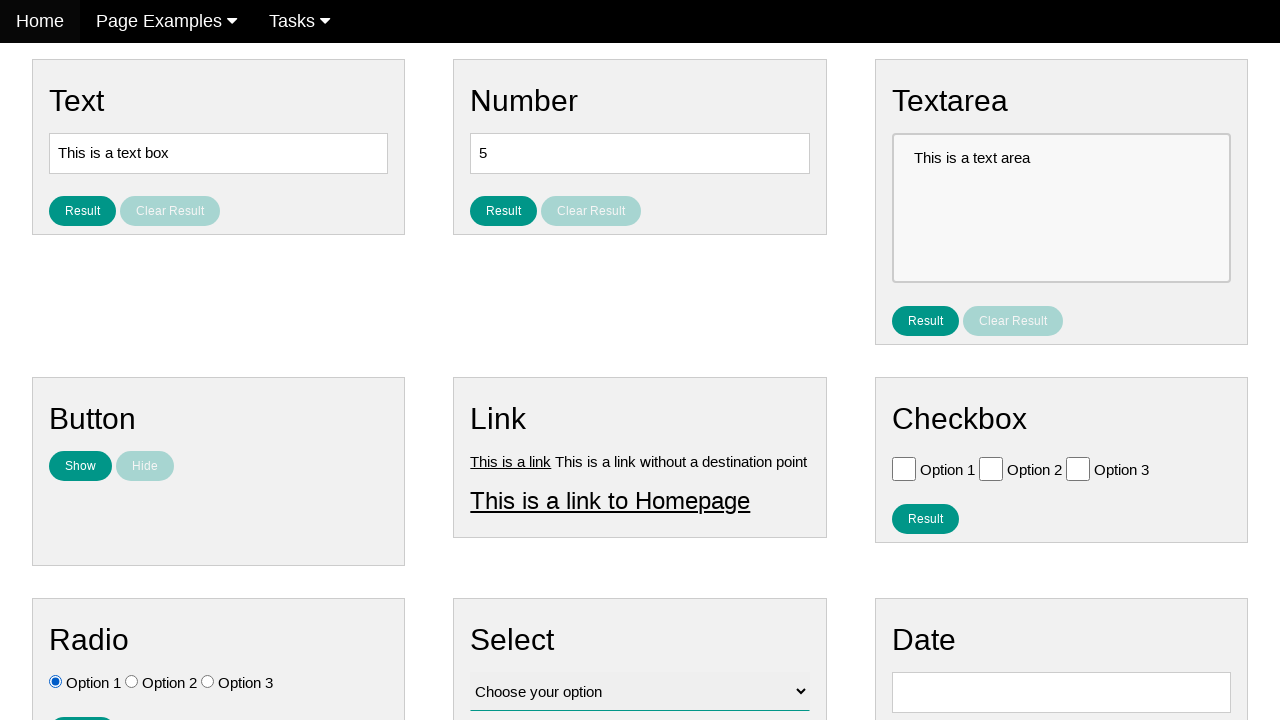

Clicked result button for radio buttons at (82, 705) on #result_button_ratio
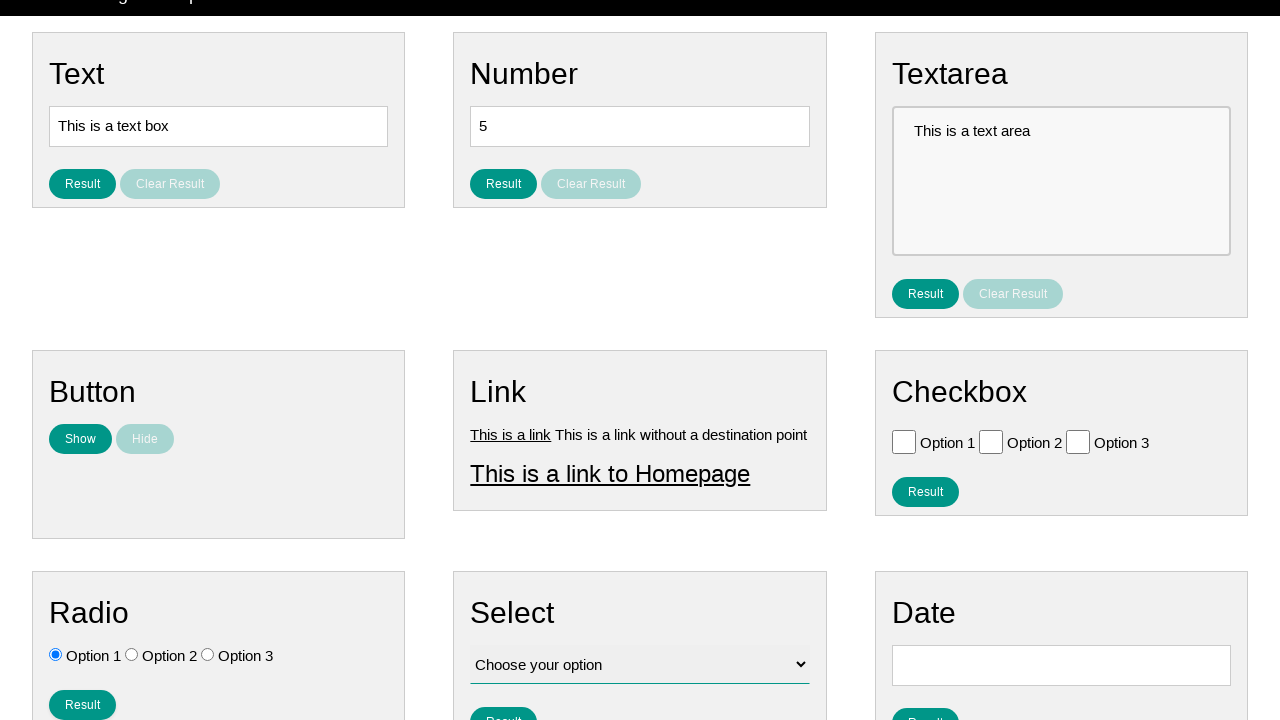

Result message displayed showing Option 1 selection
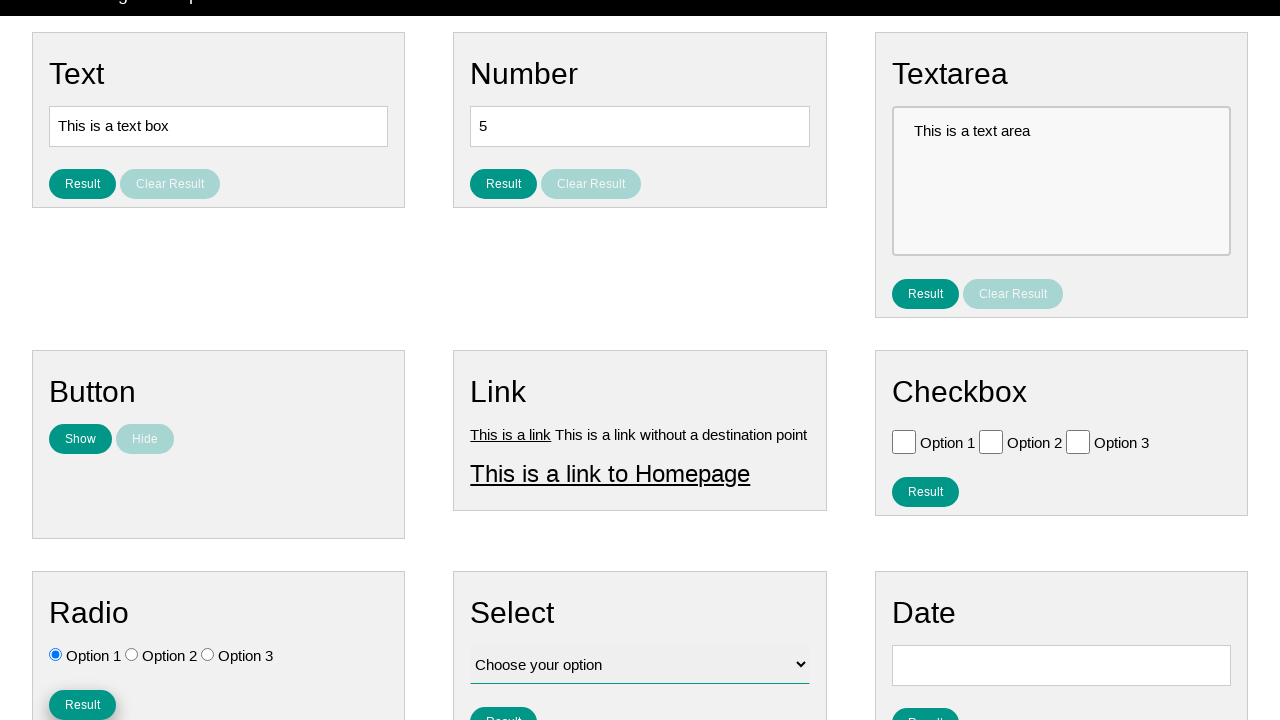

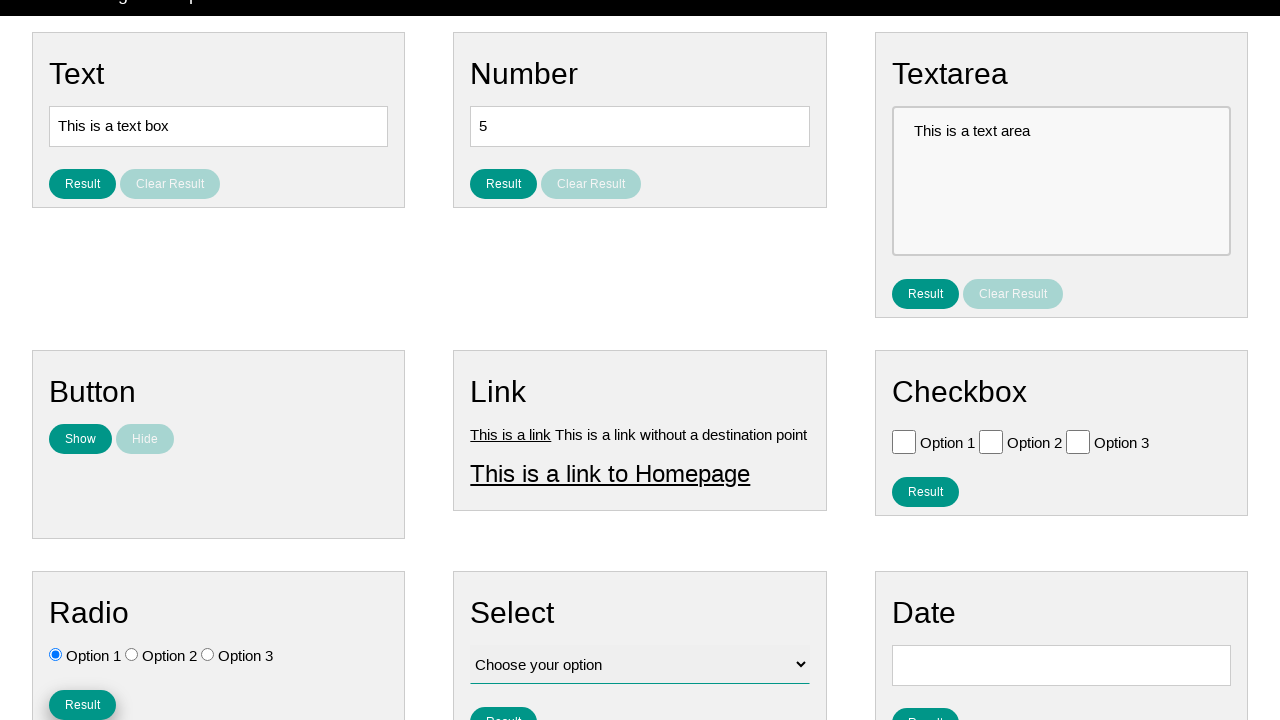